Verifies that the Log in button is displayed on the homepage

Starting URL: https://www.demoblaze.com/

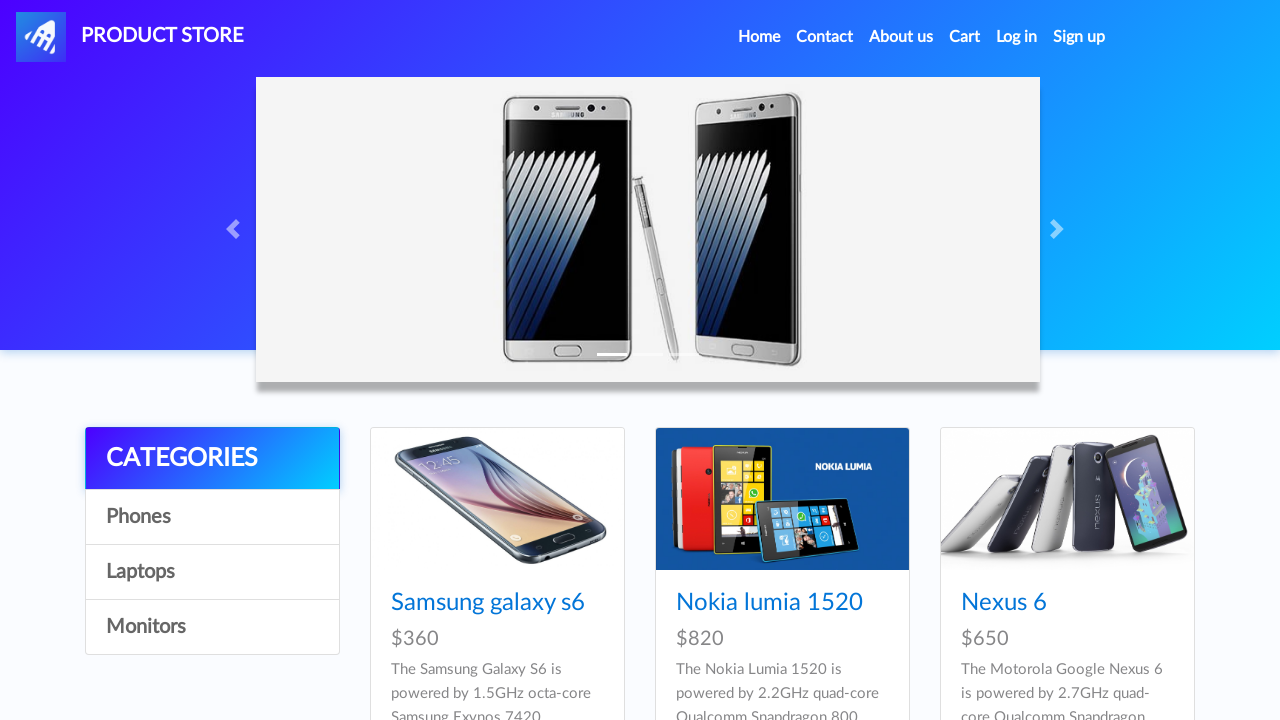

Navigated to https://www.demoblaze.com/
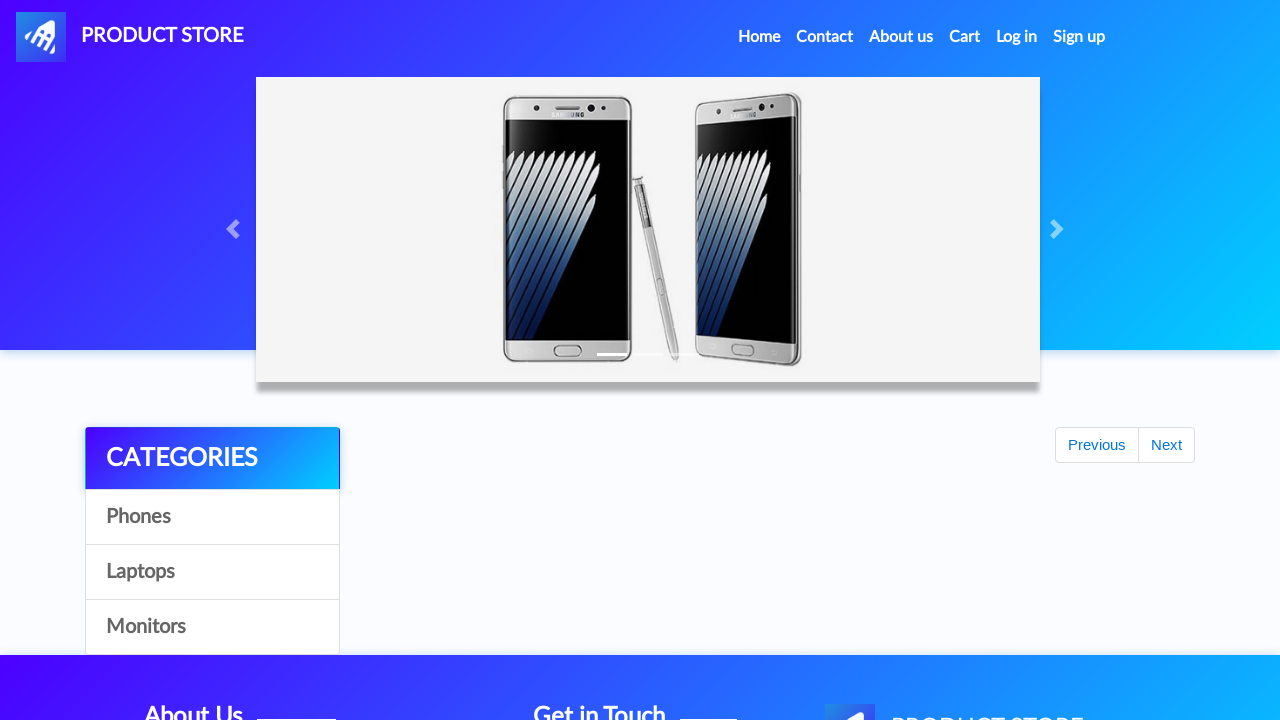

Verified that the Log in button is displayed on the homepage
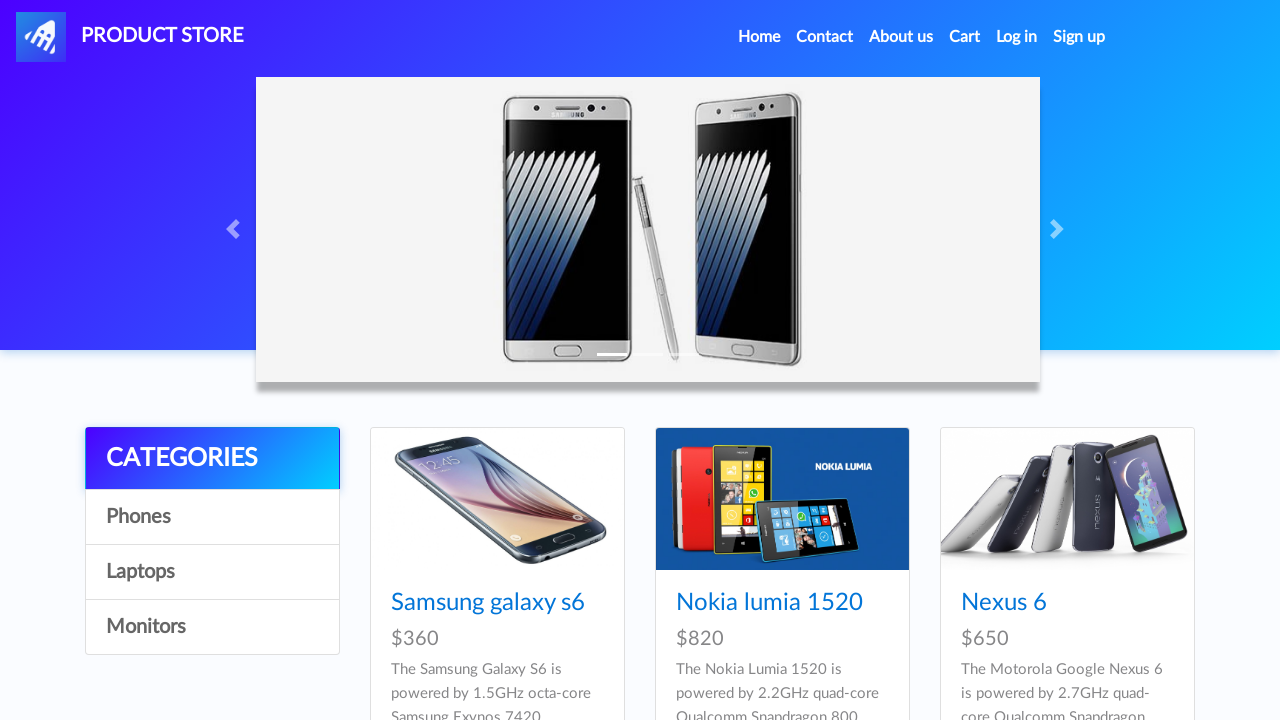

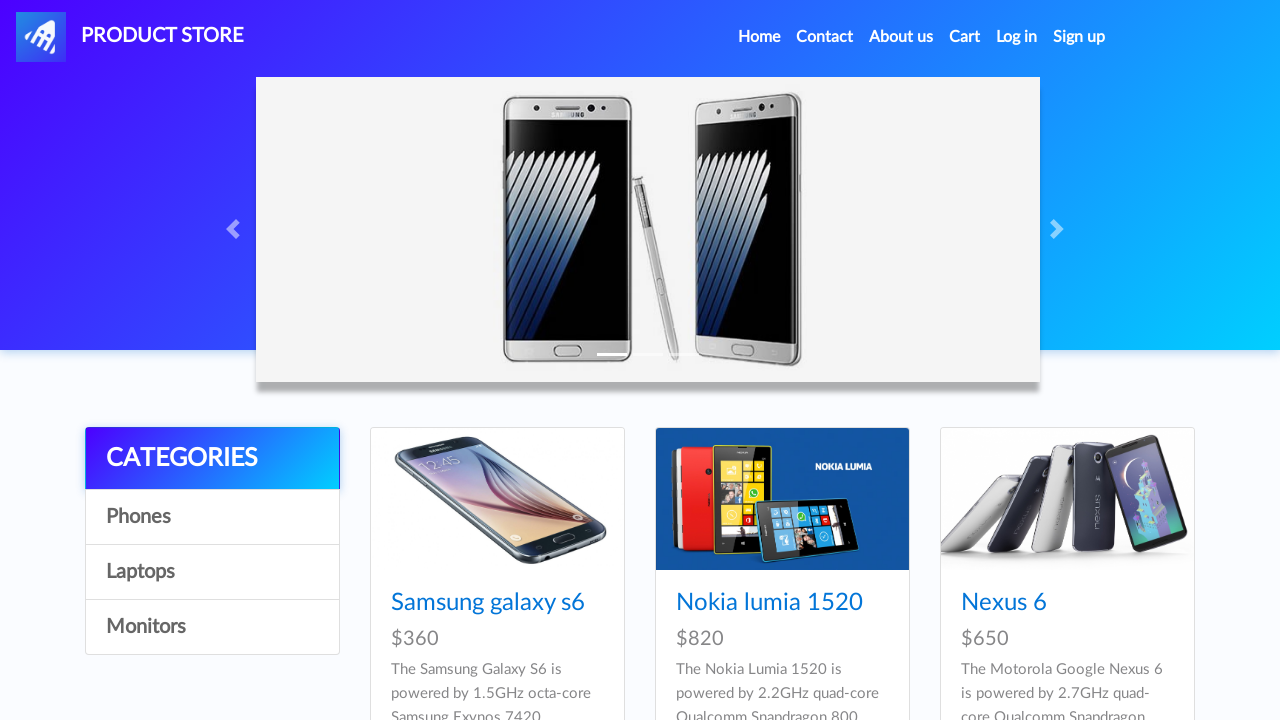